Tests the metatags.io URL input functionality by clearing the input field and entering a URL to preview metadata tags for that page.

Starting URL: https://metatags.io/

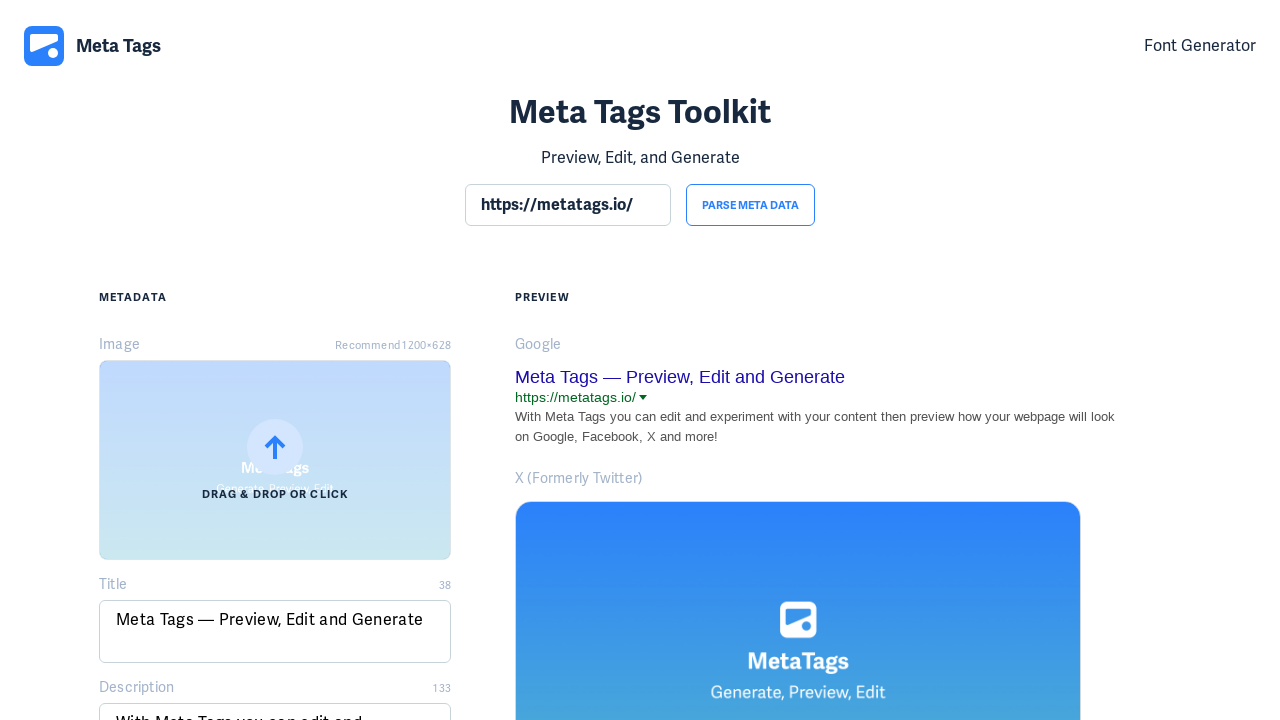

Waited for page to load with networkidle state
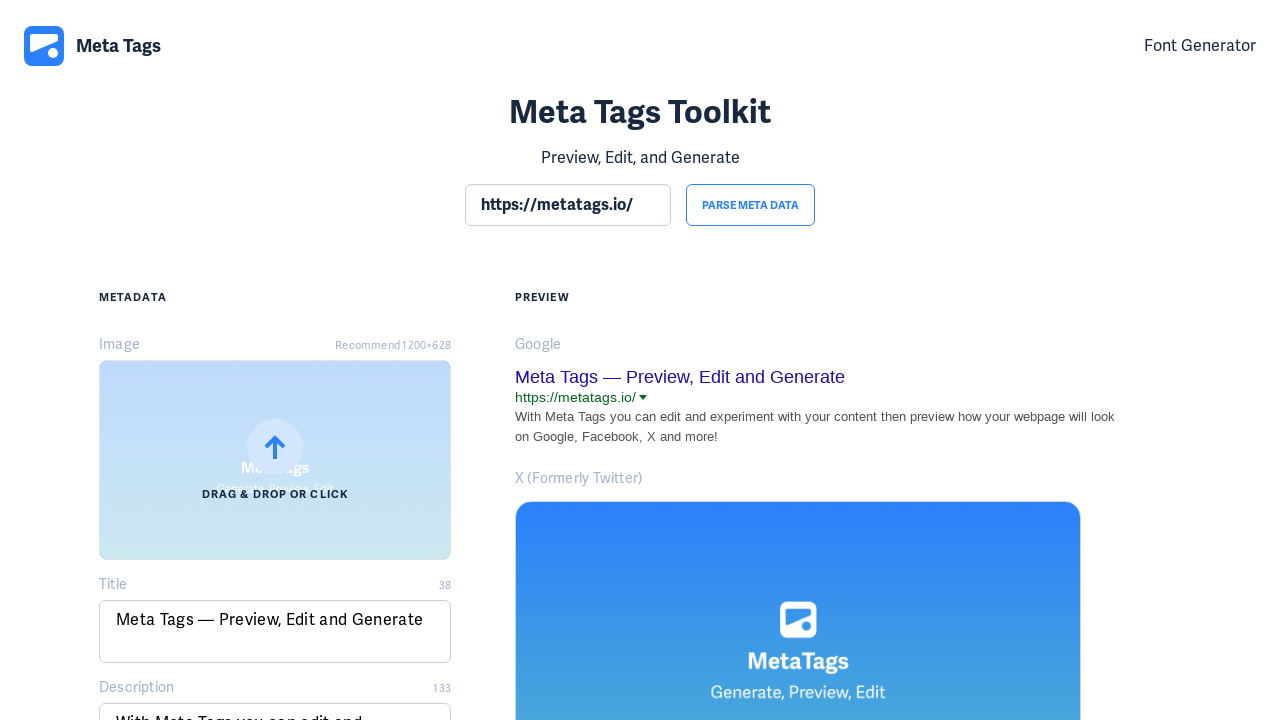

Cleared the URL input field on section input
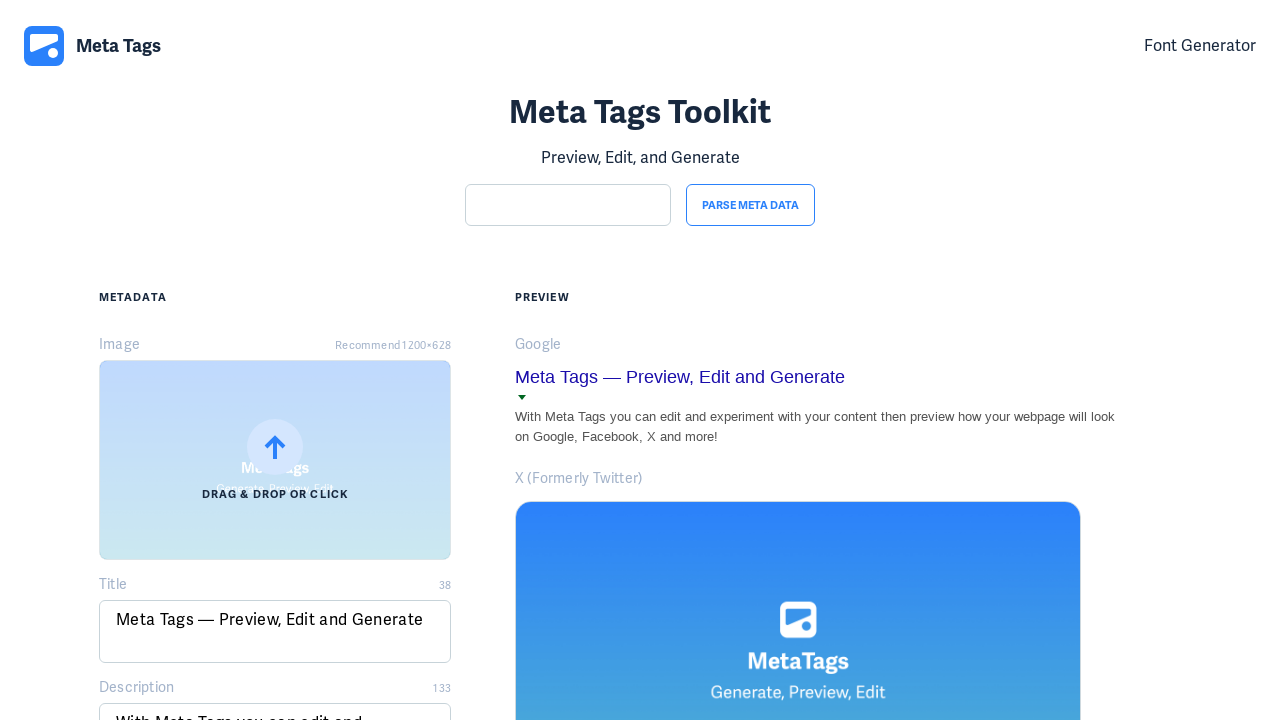

Entered test URL to preview metadata tags on section input
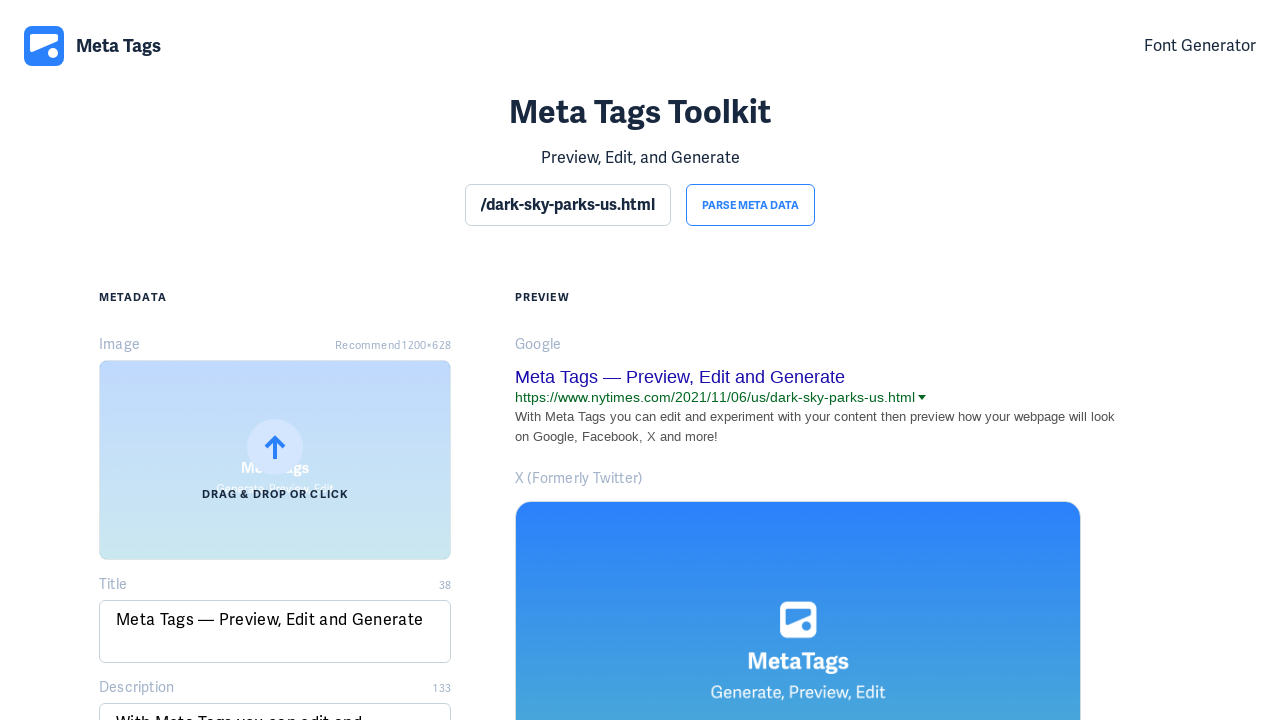

Waited for preview to load
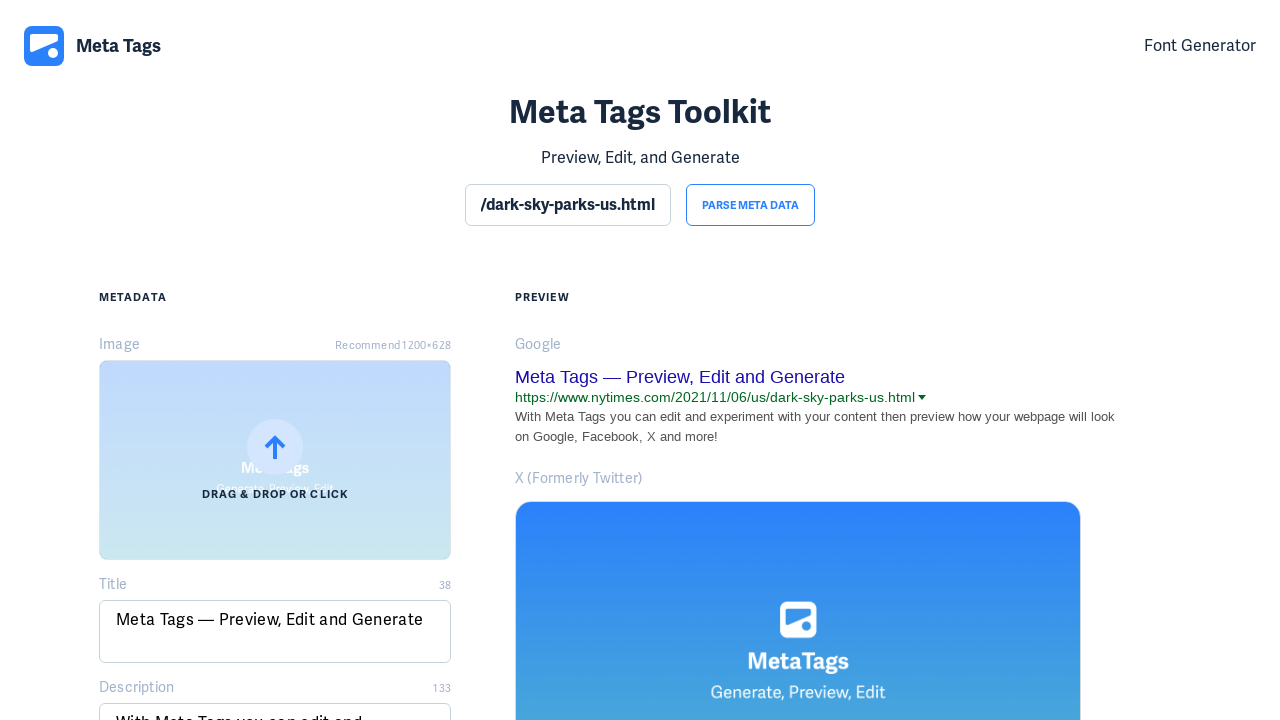

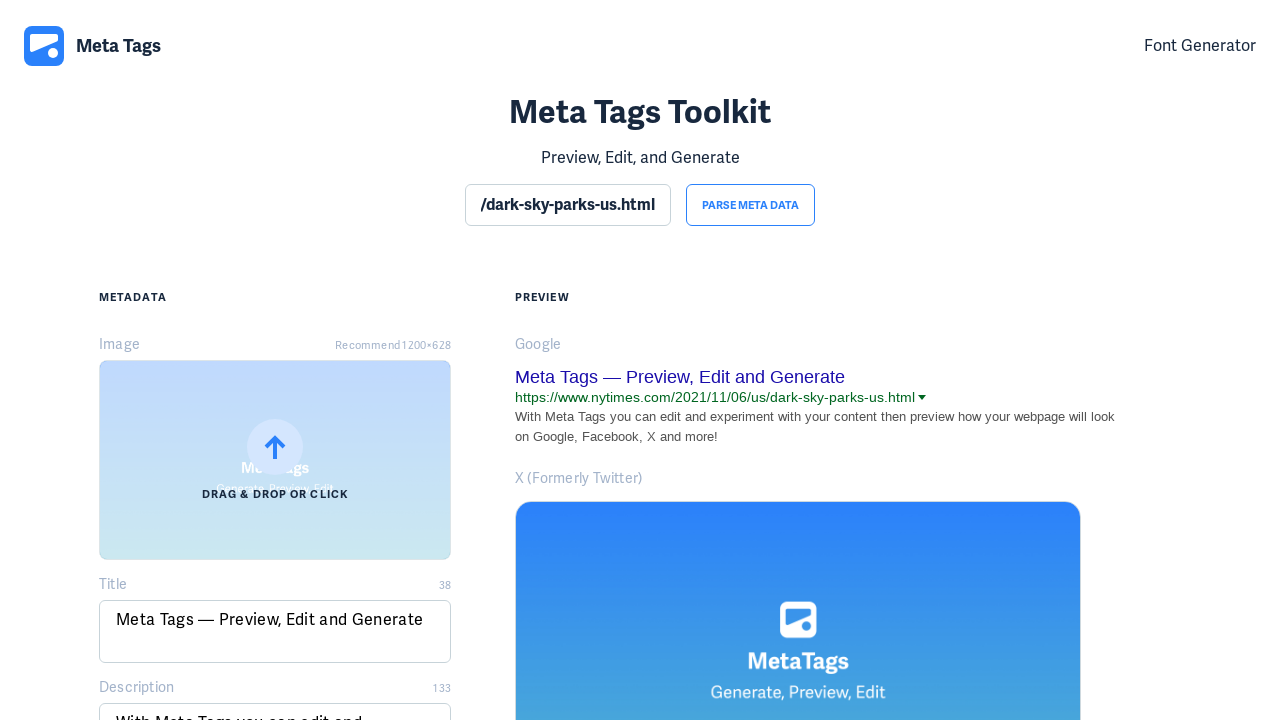